Tests JavaScript alert handling including simple alerts, confirmation dialogs (OK/Cancel), and prompt dialogs with text input.

Starting URL: https://testpages.eviltester.com/styled/alerts/alert-test.html

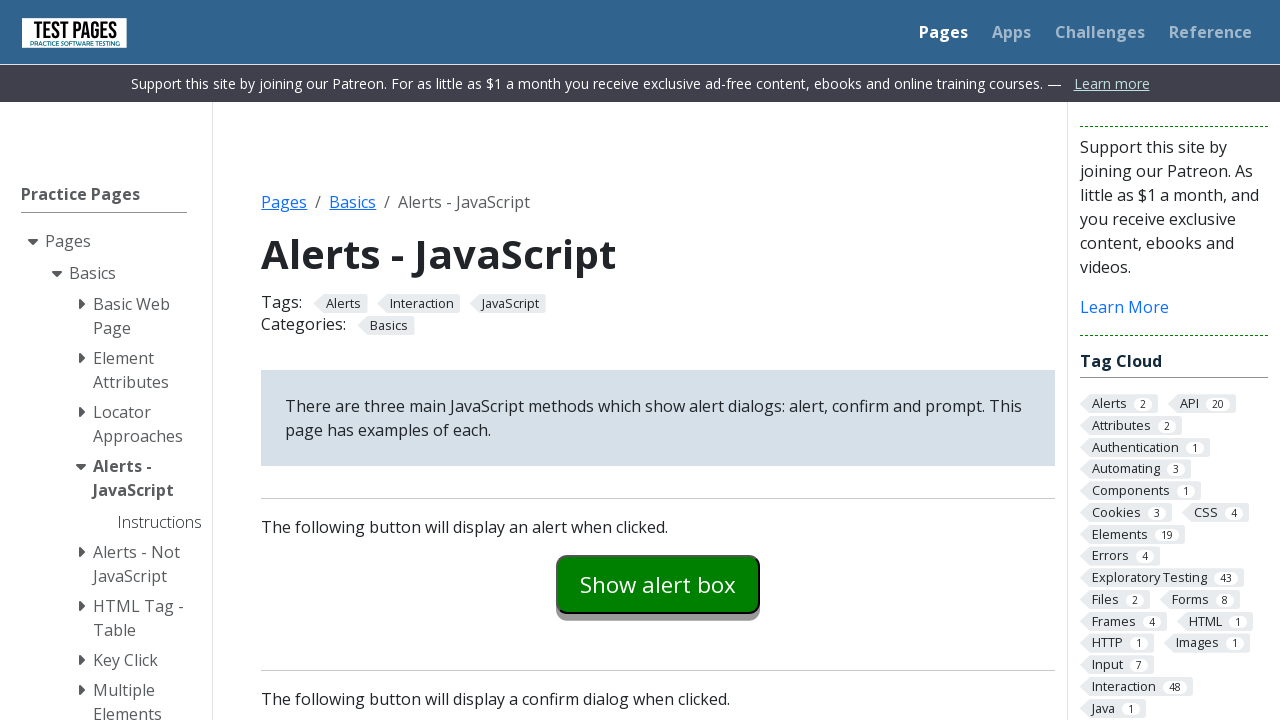

Set up dialog handler to accept alerts
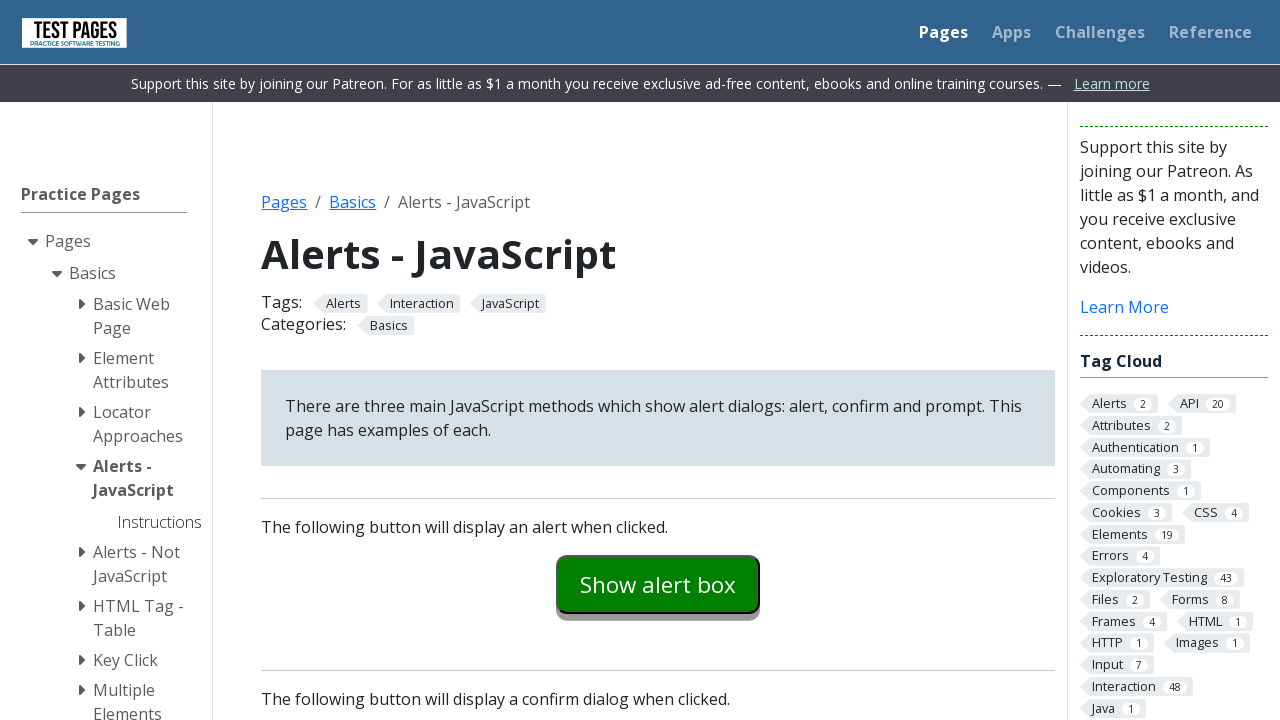

Clicked alert example button to trigger simple alert at (658, 584) on #alertexamples
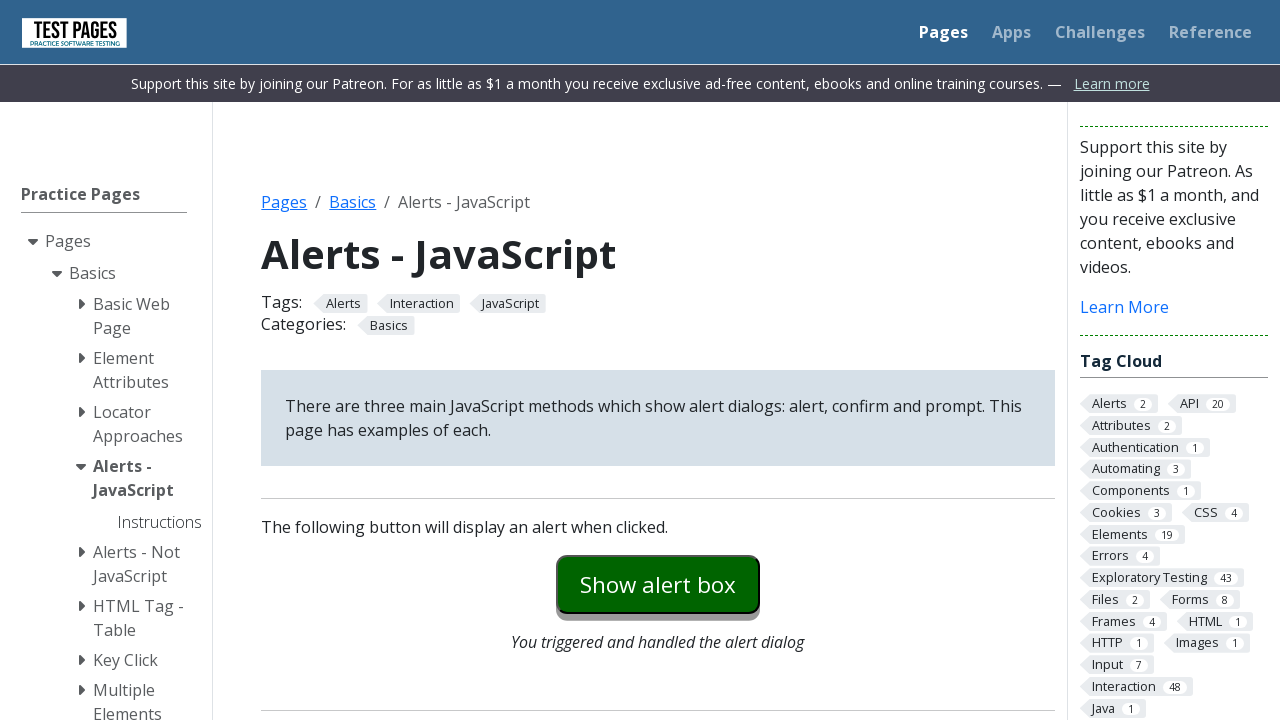

Clicked confirmation example button and accepted dialog (OK) at (658, 360) on #confirmexample
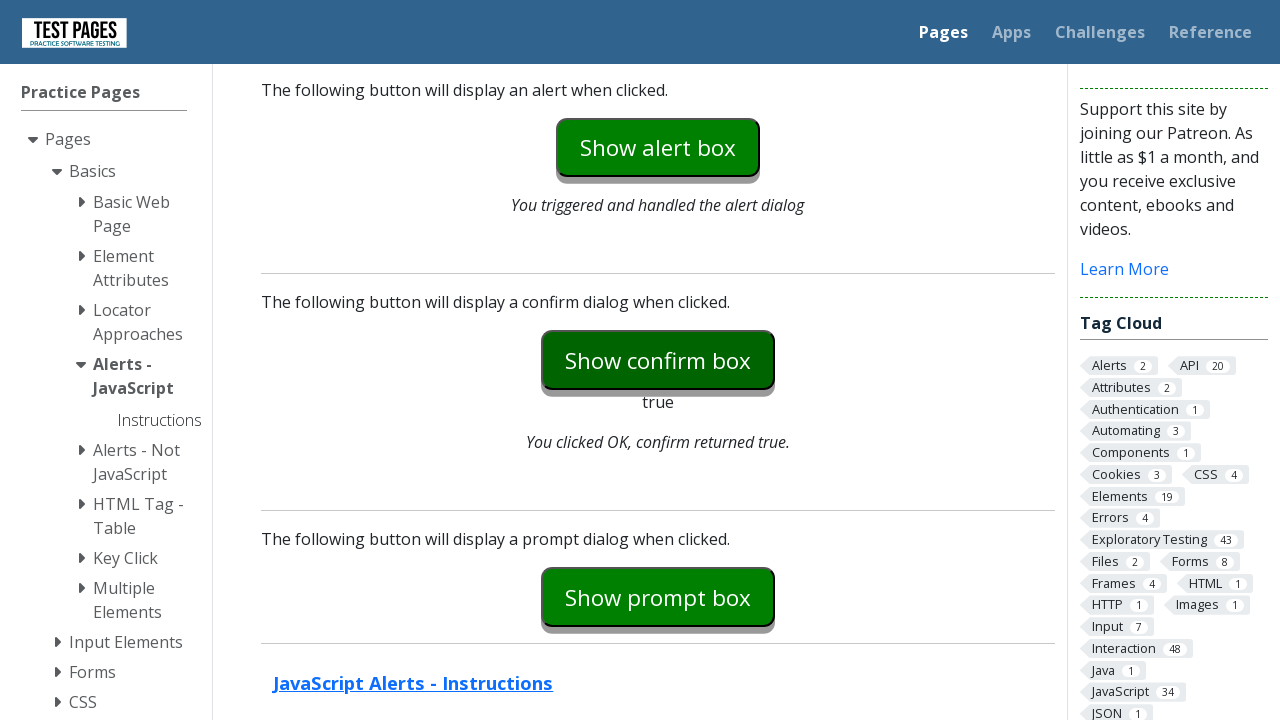

Set up dialog handler to dismiss/cancel dialogs
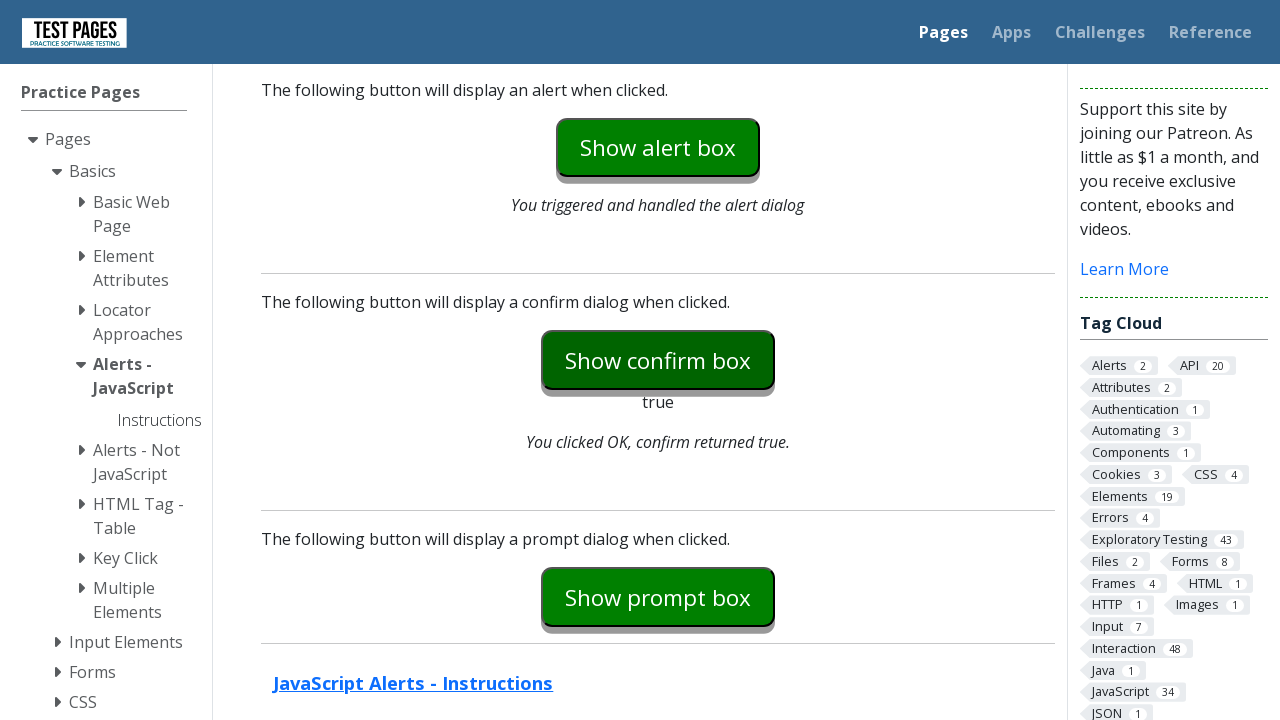

Clicked confirmation example button and dismissed dialog (Cancel) at (658, 360) on #confirmexample
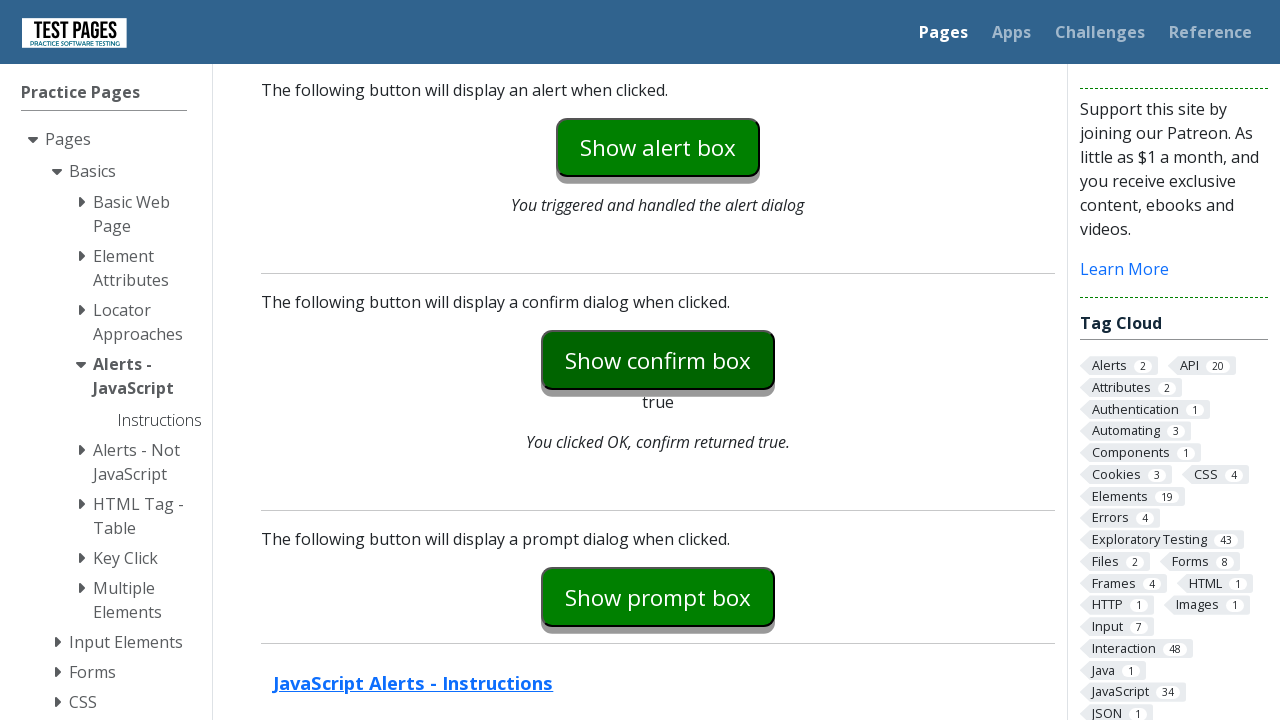

Set up dialog handler to accept prompt with text input 'I am test'
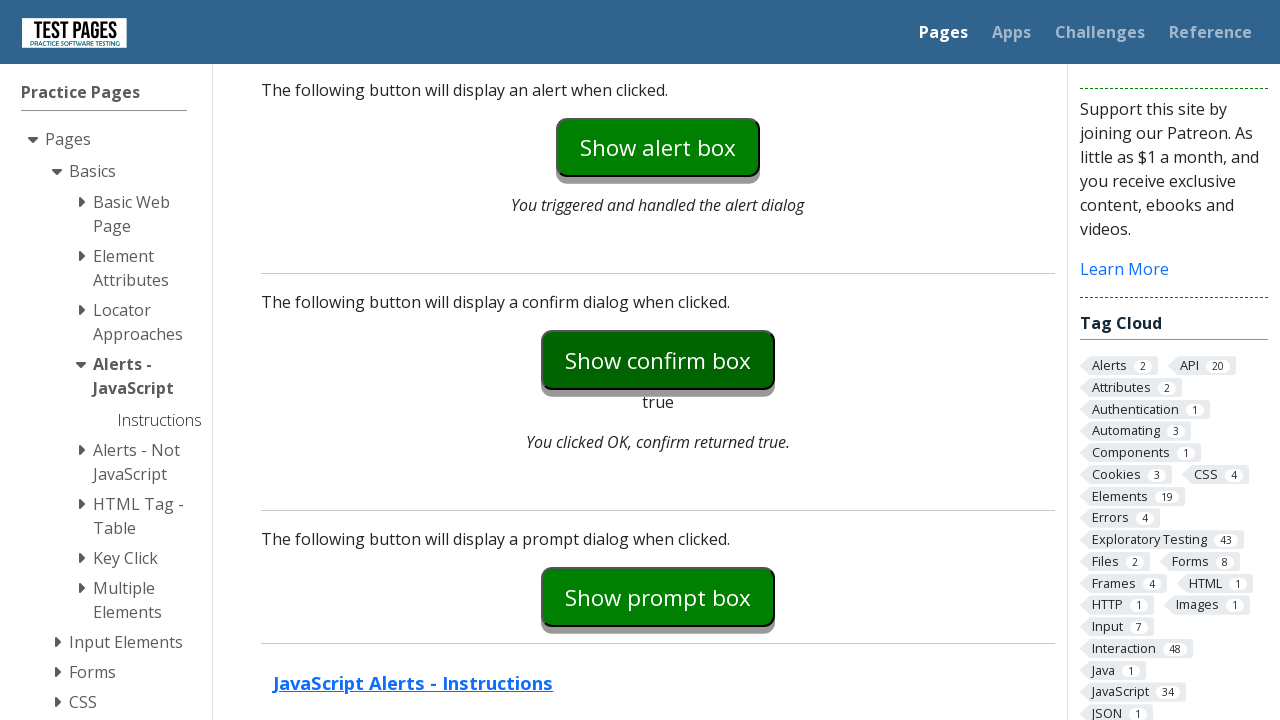

Clicked prompt example button and entered text in prompt dialog at (658, 597) on #promptexample
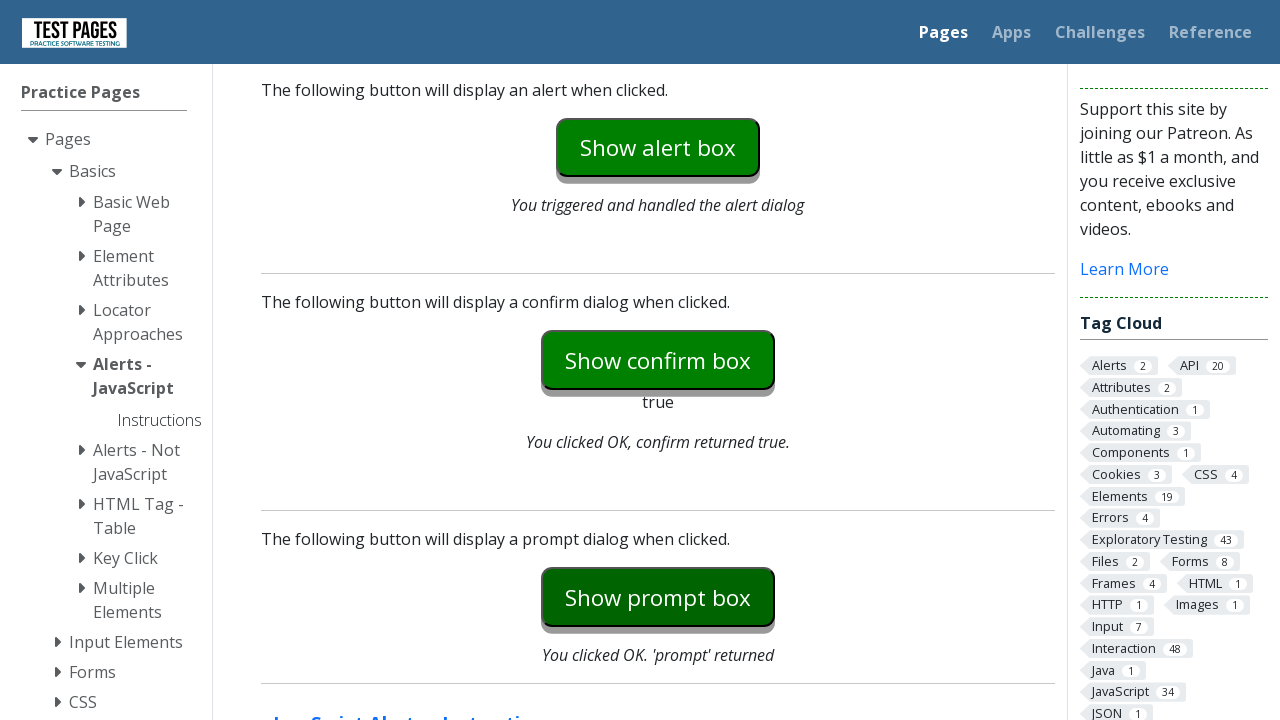

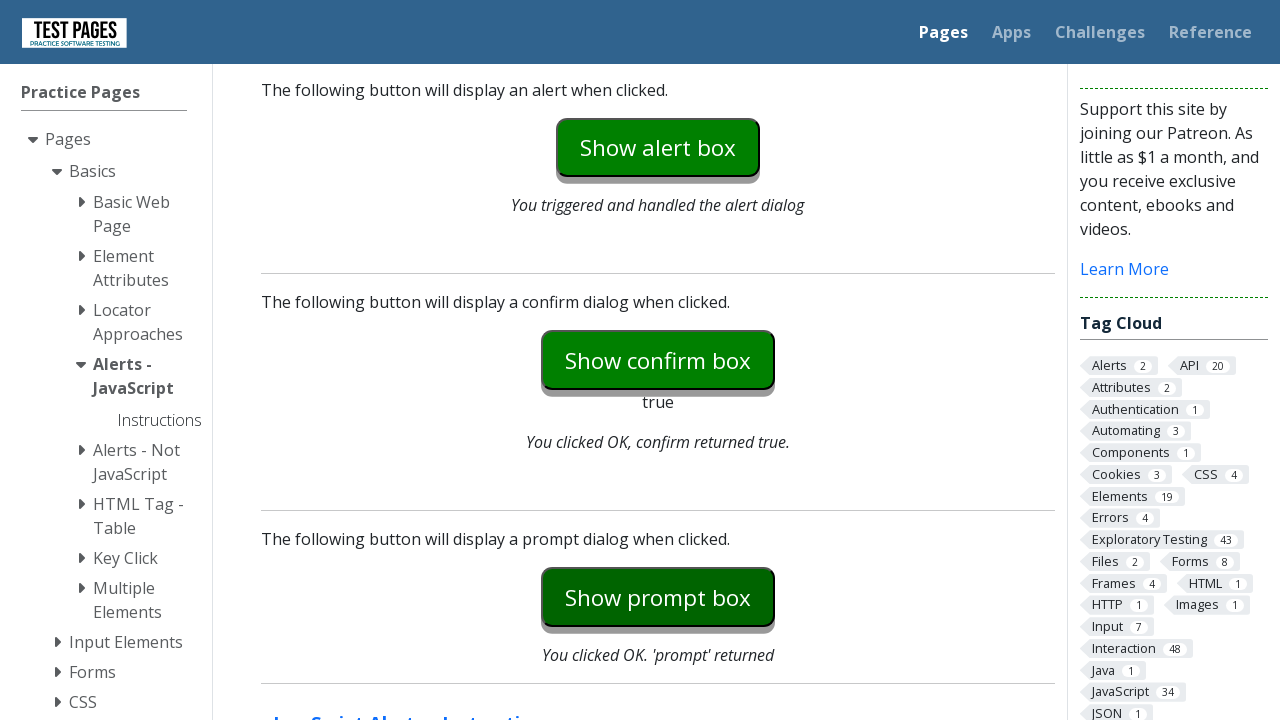